Tests loader functionality by clicking through menu navigation, waiting for a loader button to become active, clicking it, and saving changes in a modal dialog

Starting URL: http://demo.automationtesting.in/WebTable.html

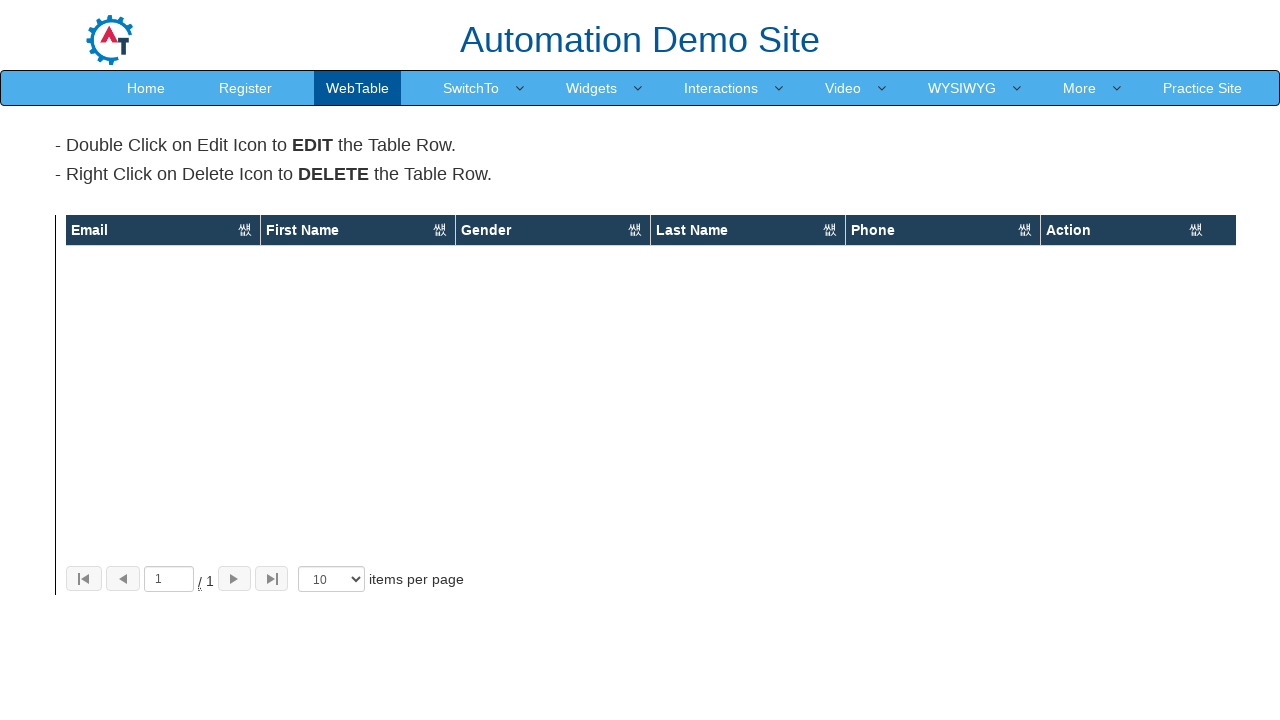

Clicked More menu at (1080, 88) on text=More
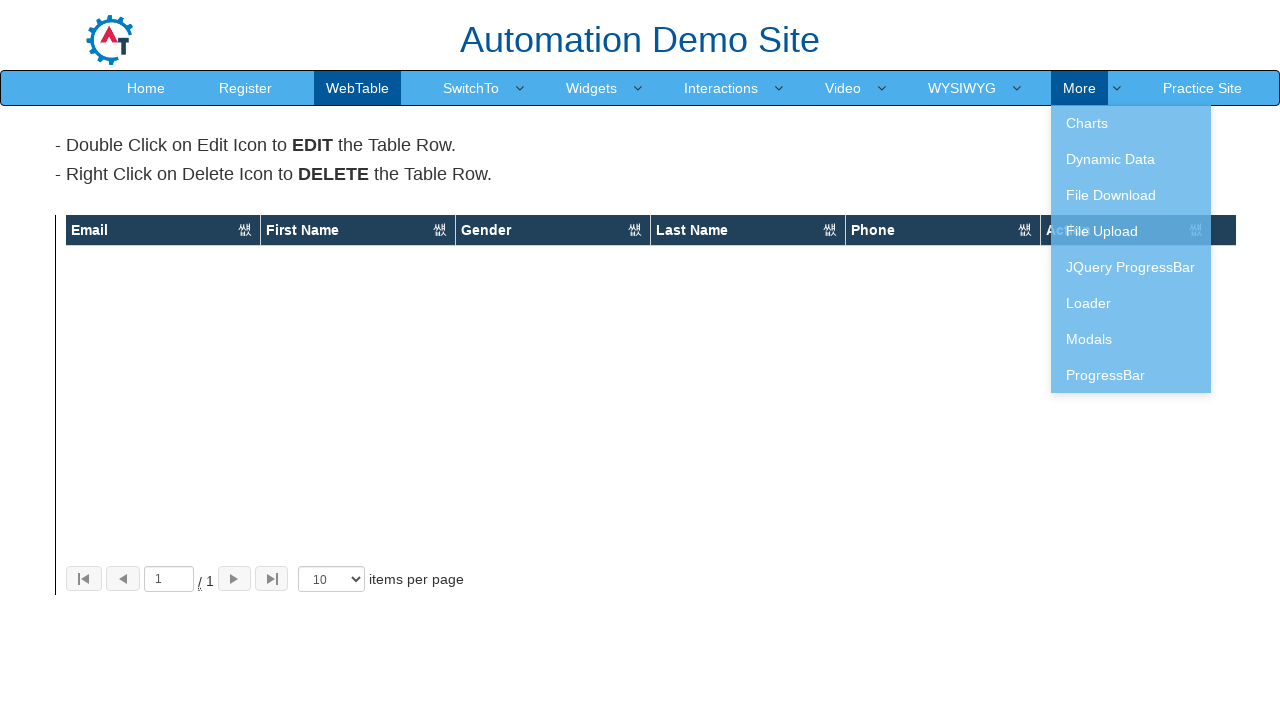

Clicked Loader submenu at (1131, 303) on text=Loader
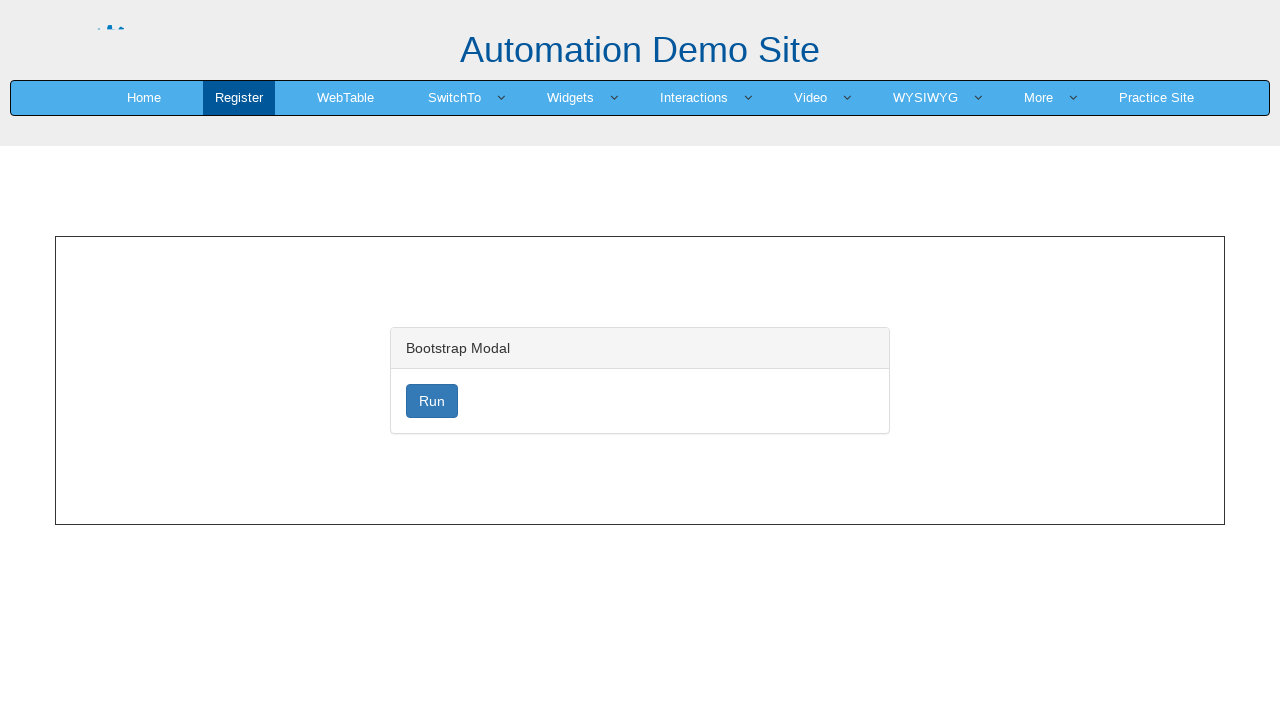

Run button became visible and ready
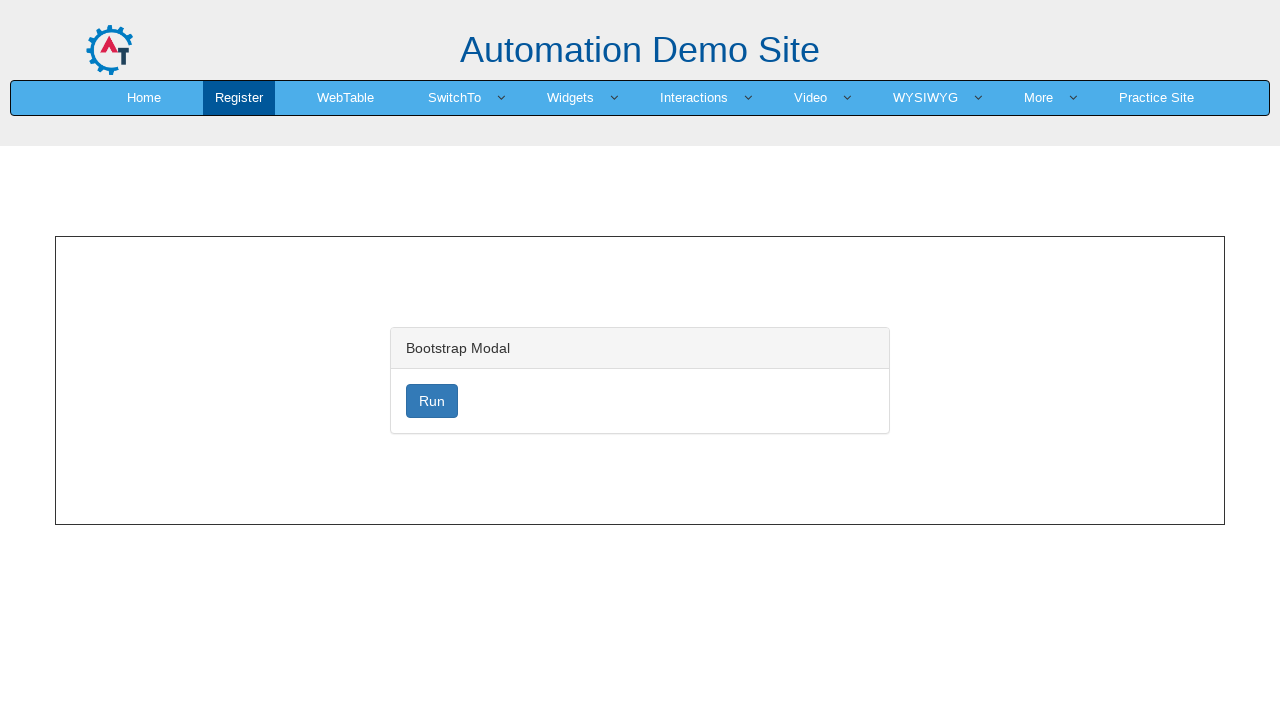

Clicked Run button to activate loader at (432, 401) on #loader.btn
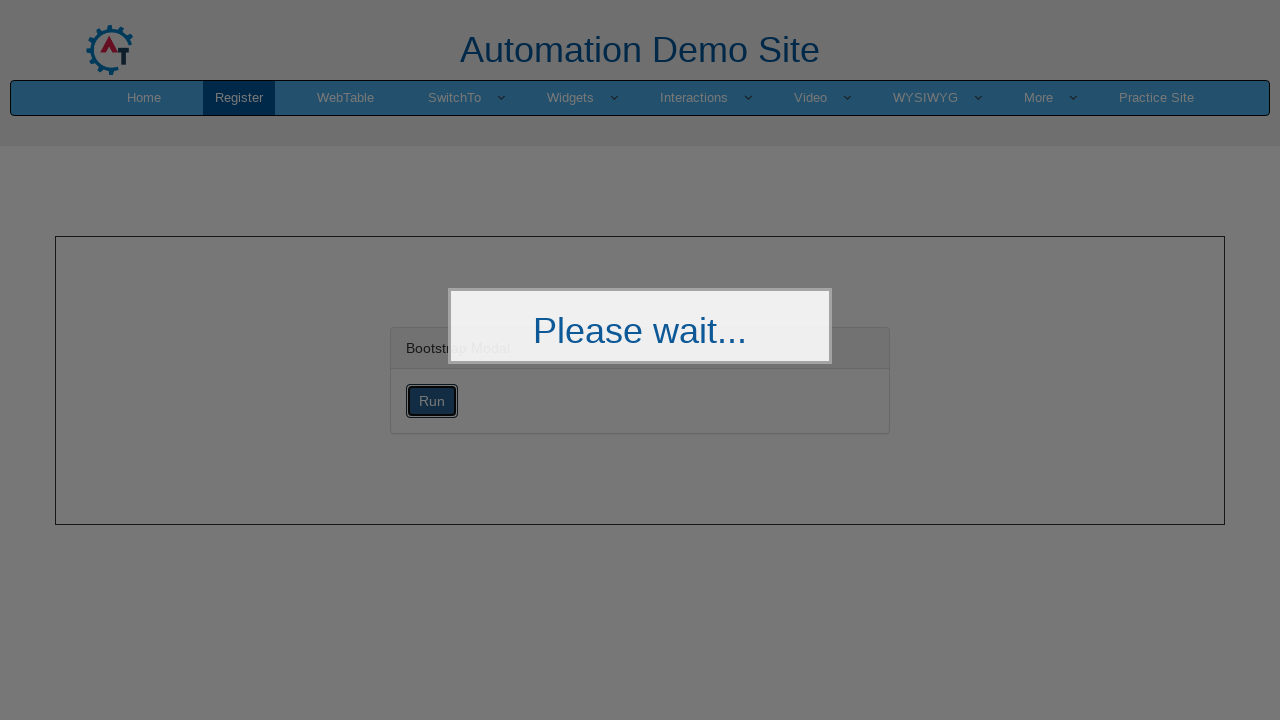

Modal dialog with Lorem text appeared
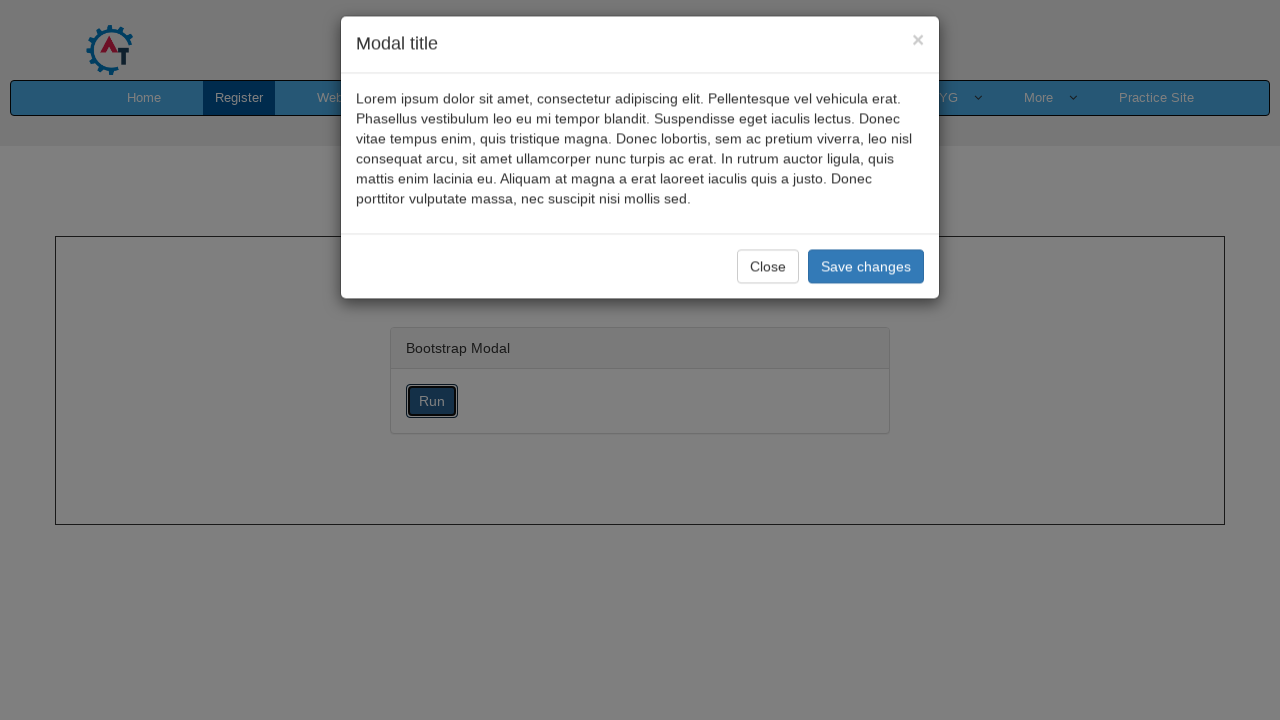

Save changes button in modal footer is ready
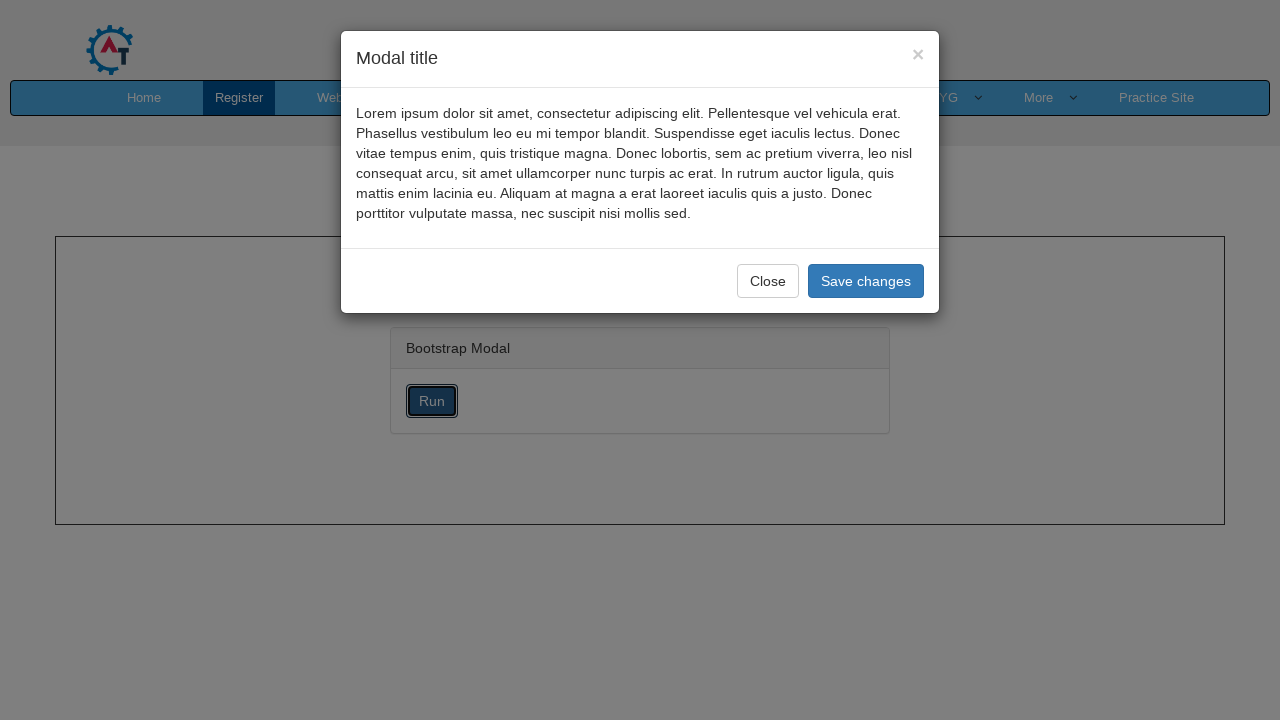

Clicked Save changes button to confirm modal at (866, 281) on .modal-footer :nth-child(2)
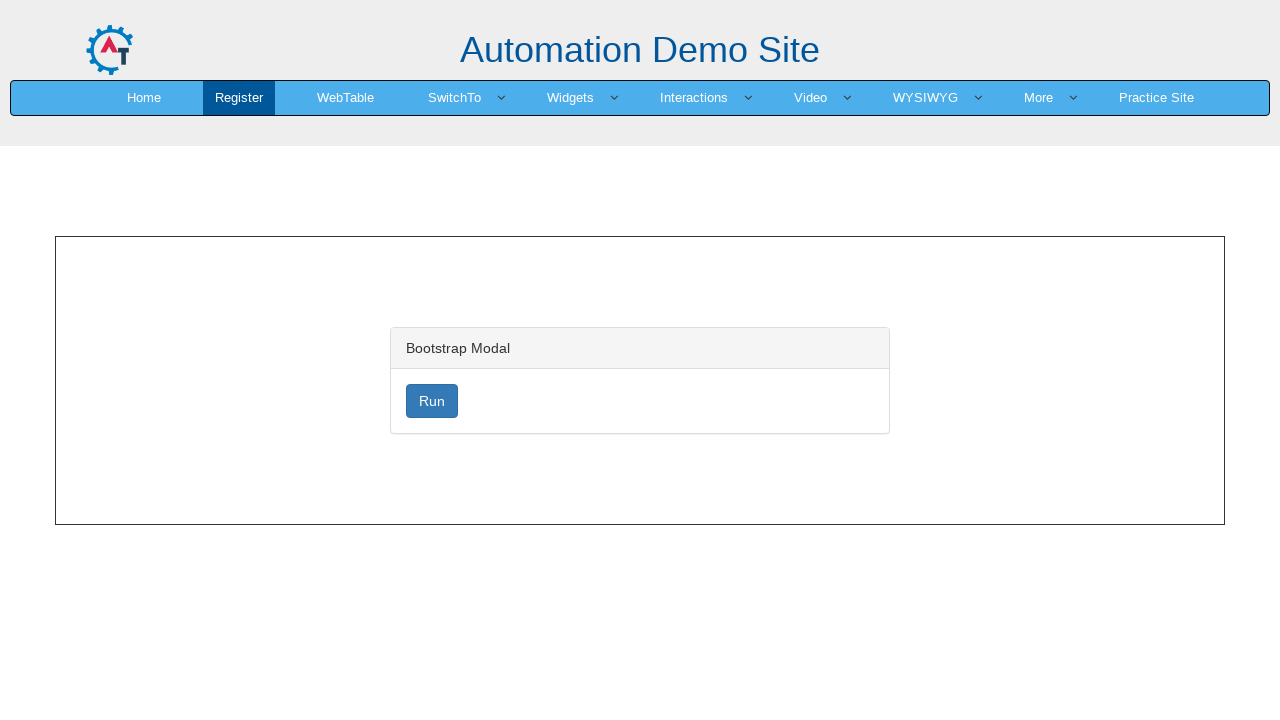

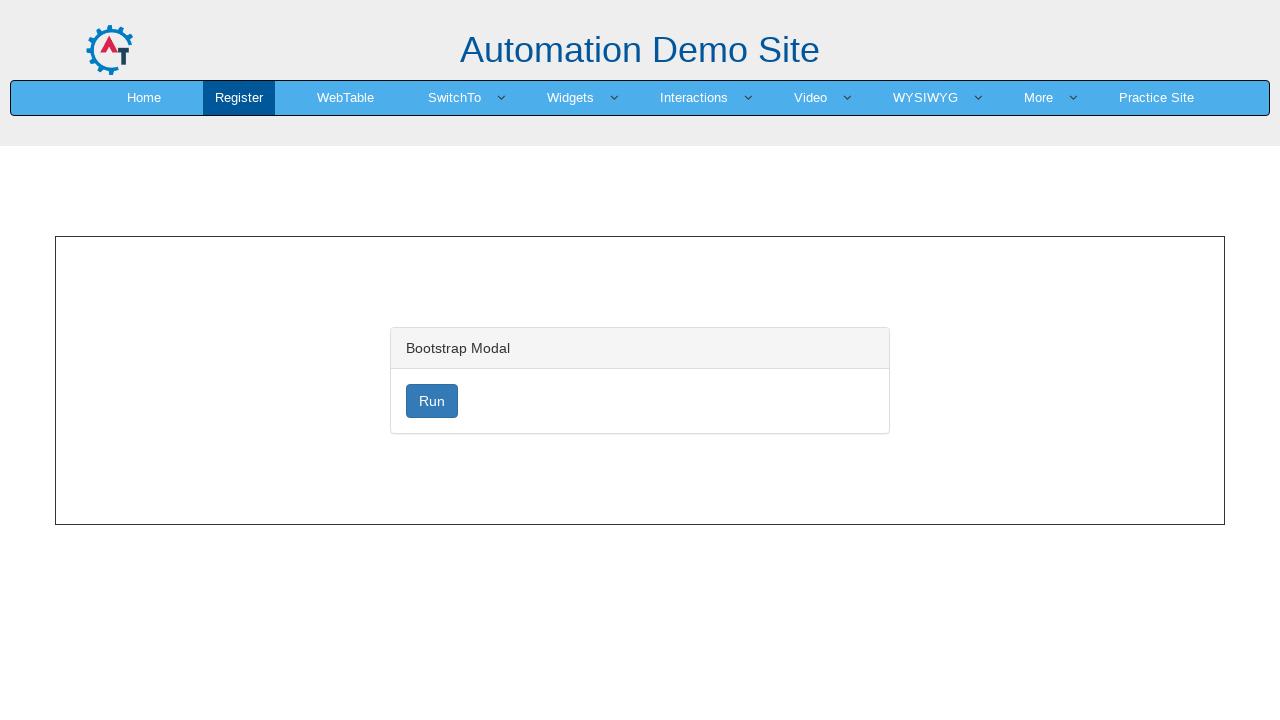